Tests that the About Us page contains informational content about the company including keywords like company, mission, vision, or values

Starting URL: https://egundem.com/hakkimizda

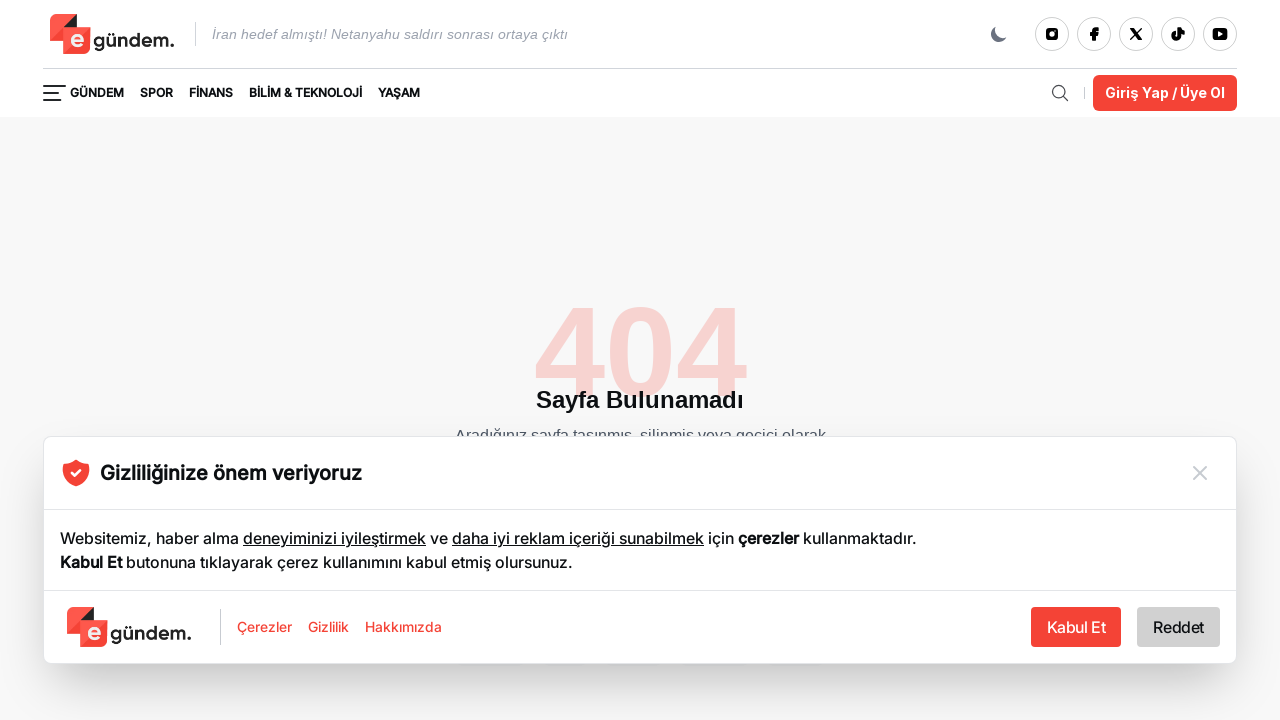

Waited for content sections (section, article, p) to load on About Us page
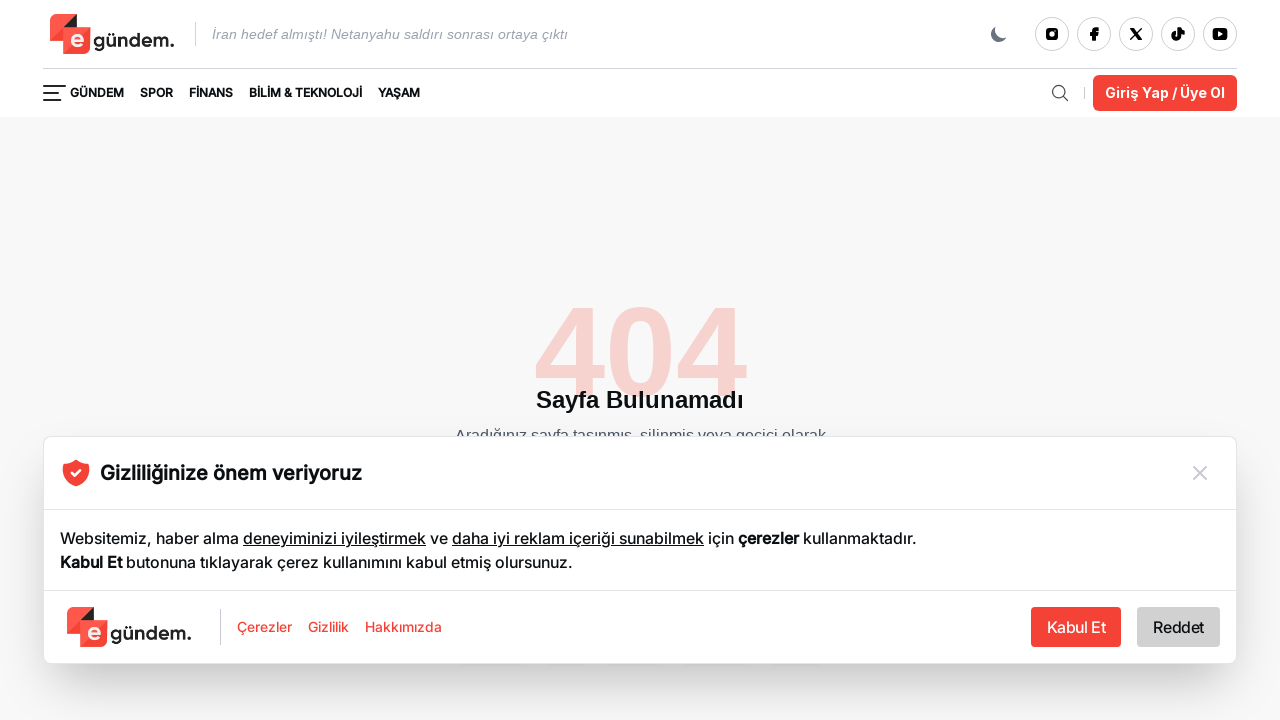

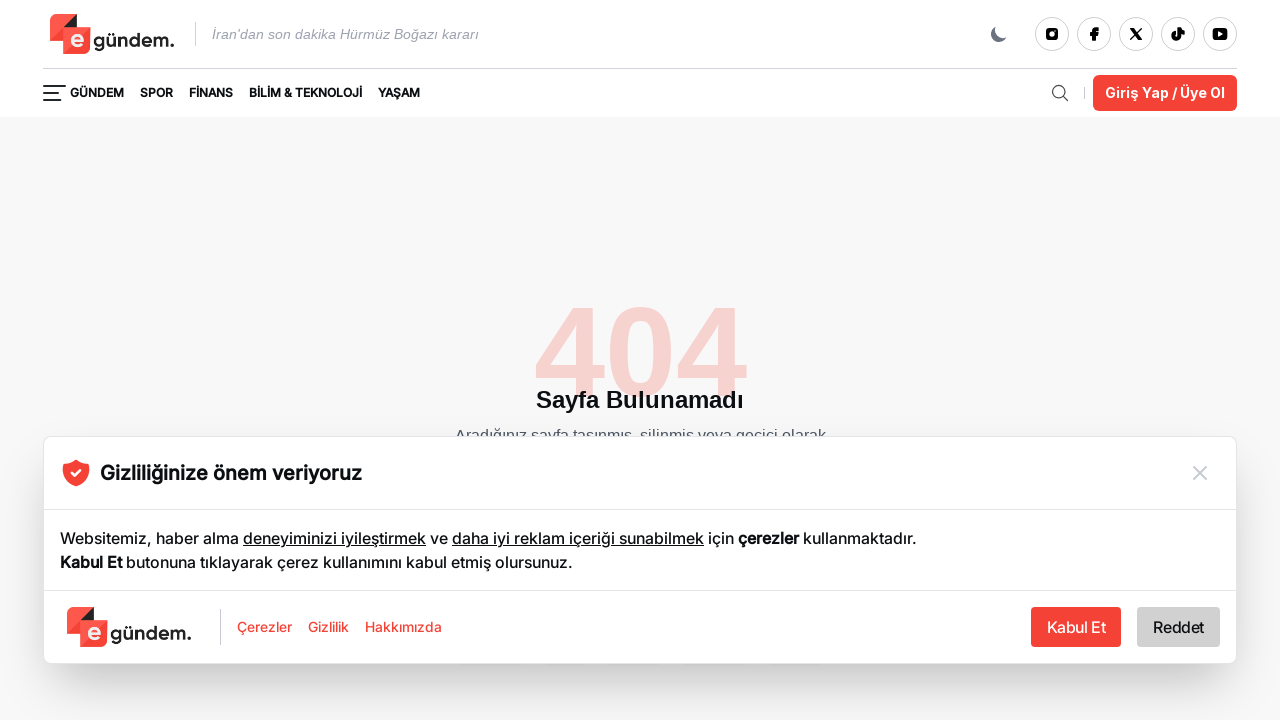